Tests the question bank search functionality by searching for 'Science Computers' and verifying that a 'No questions found.' error message is displayed when no results match.

Starting URL: https://opentdb.com/

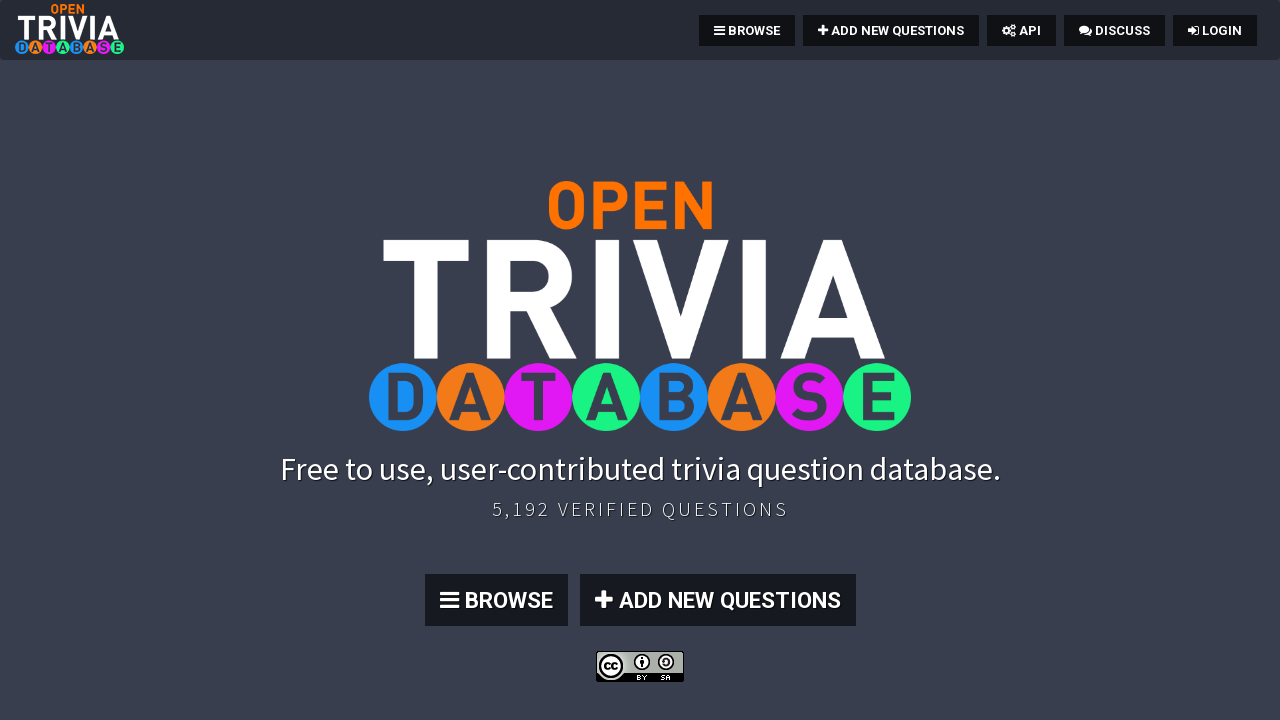

Clicked Browse button to access question bank at (747, 30) on a >> nth=1
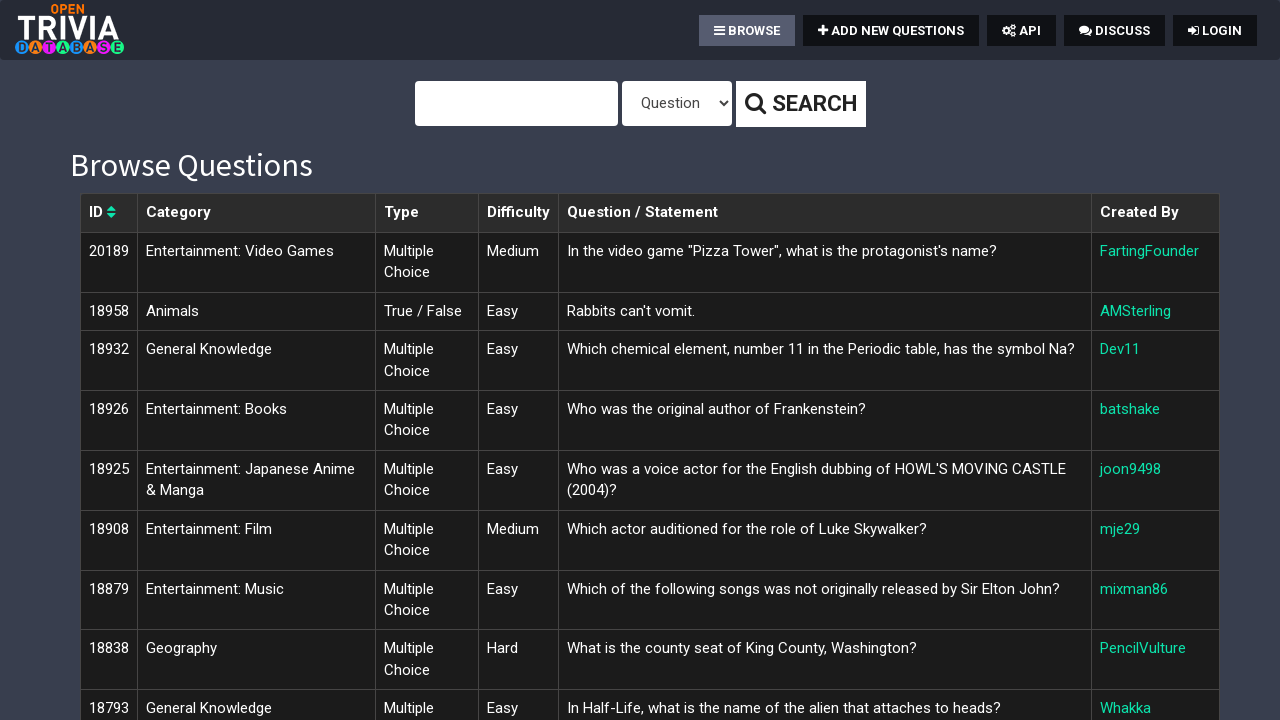

Search page loaded successfully
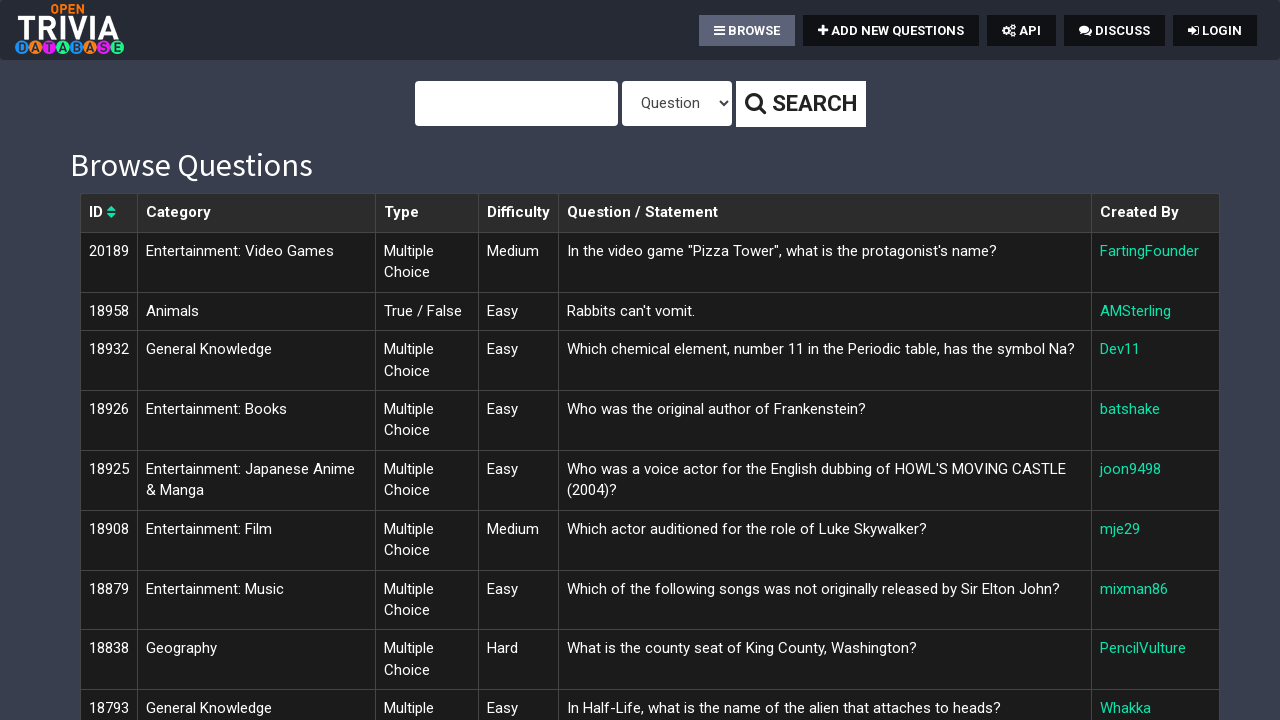

Filled search field with 'Science Computers' on input
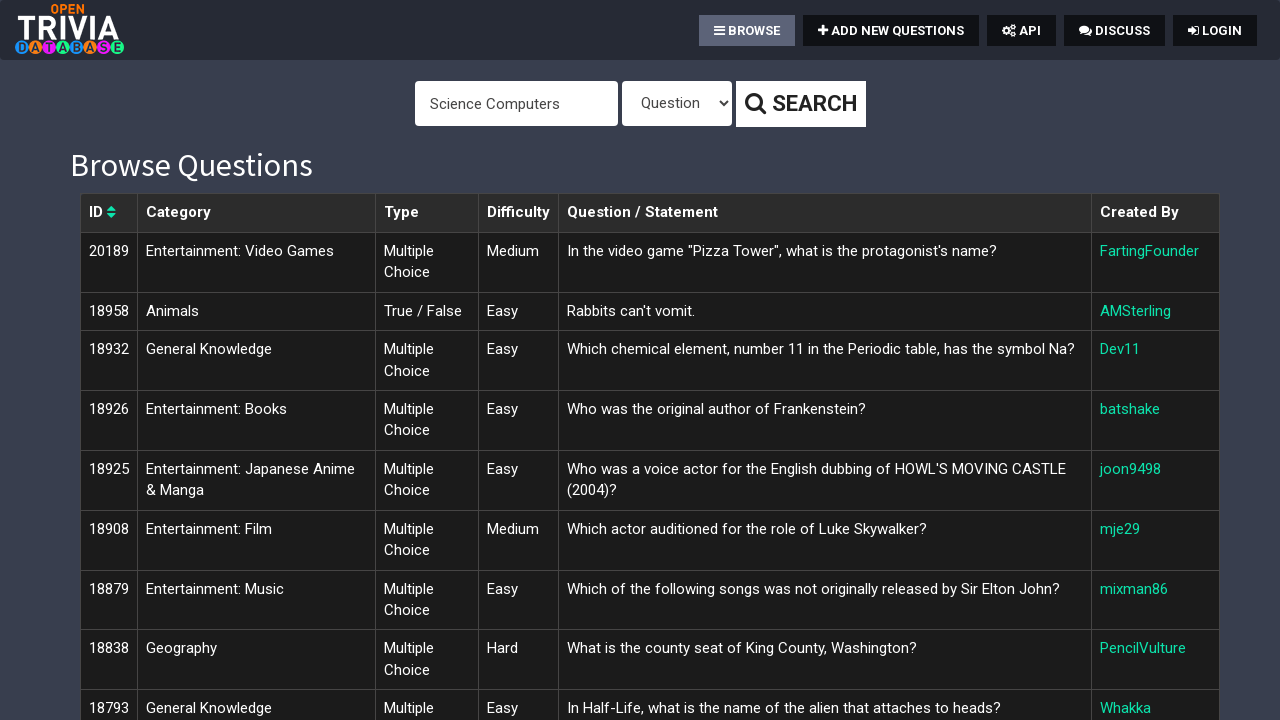

Clicked search button to execute search at (800, 104) on button >> nth=1
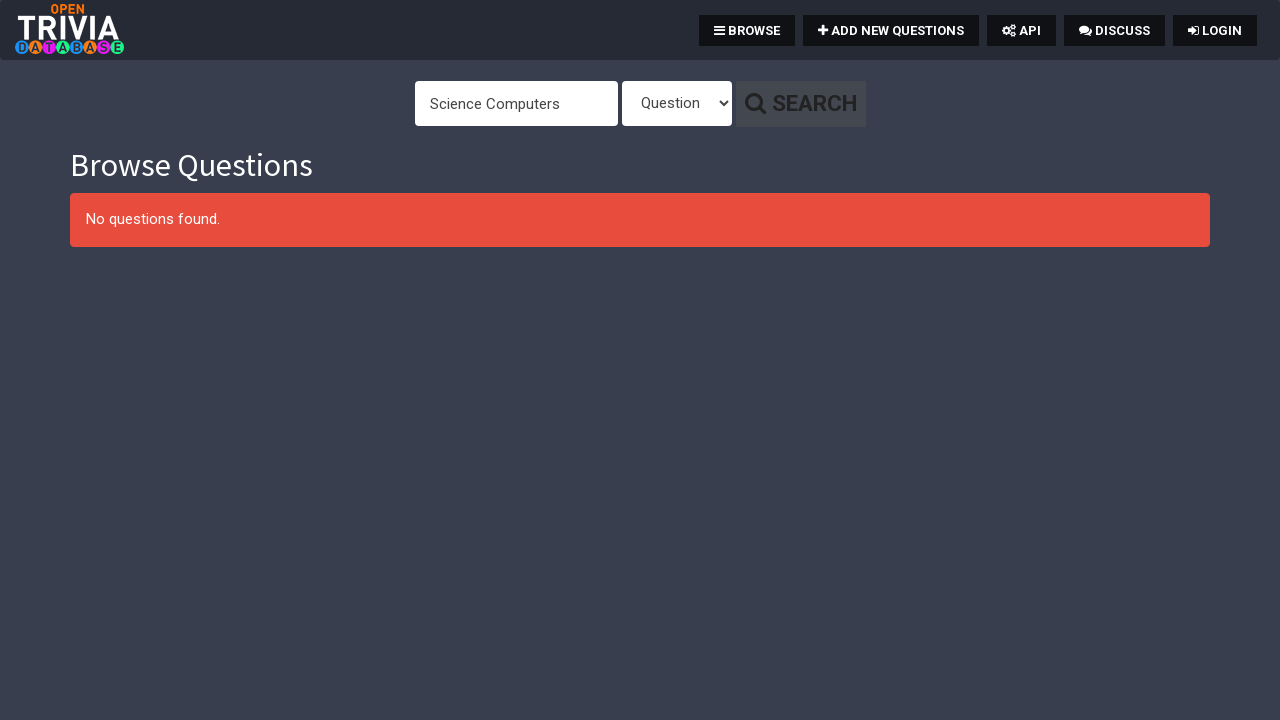

Error message 'No questions found.' displayed
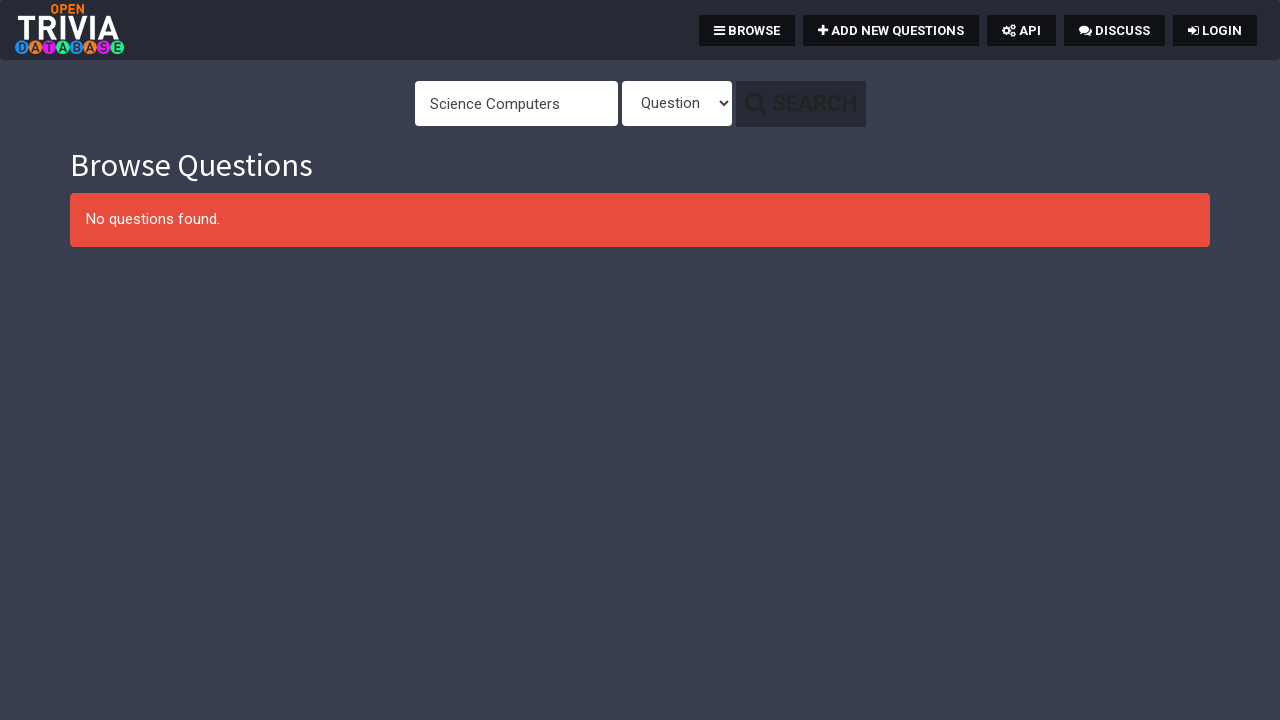

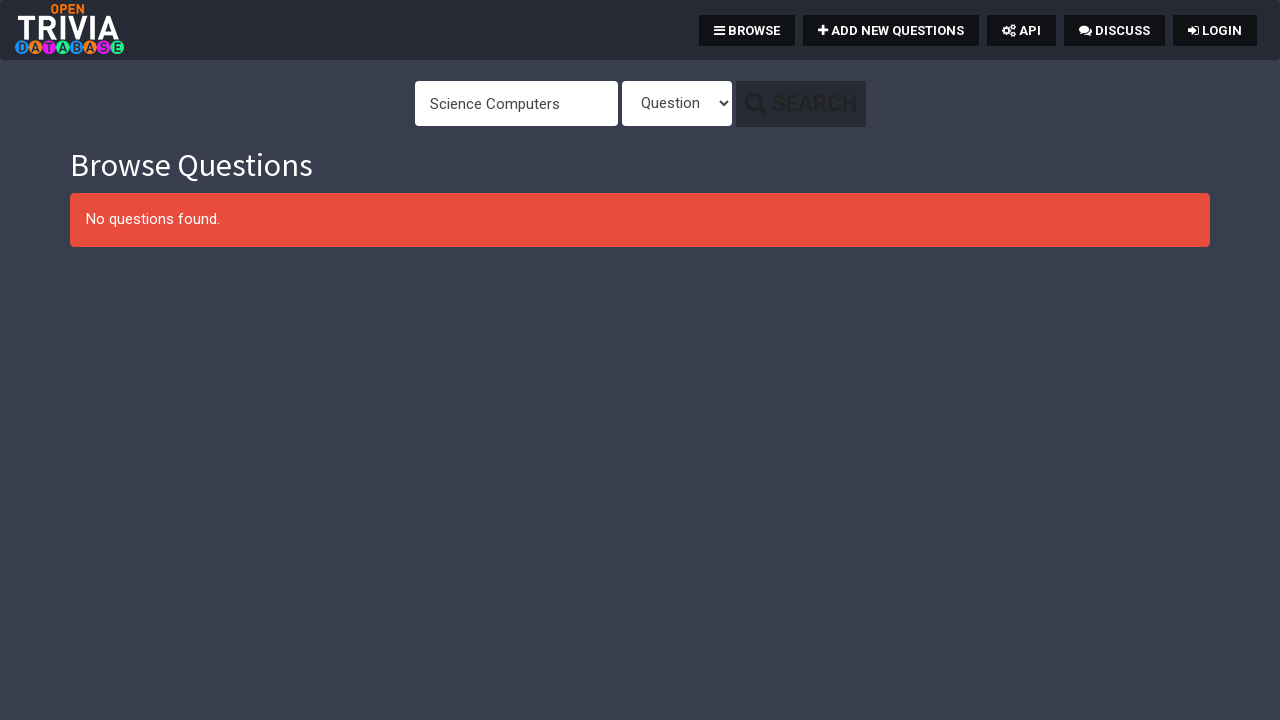